Tests JavaScript alert handling by clicking a button that triggers an alert dialog and then accepting/dismissing the alert

Starting URL: https://formy-project.herokuapp.com/switch-window

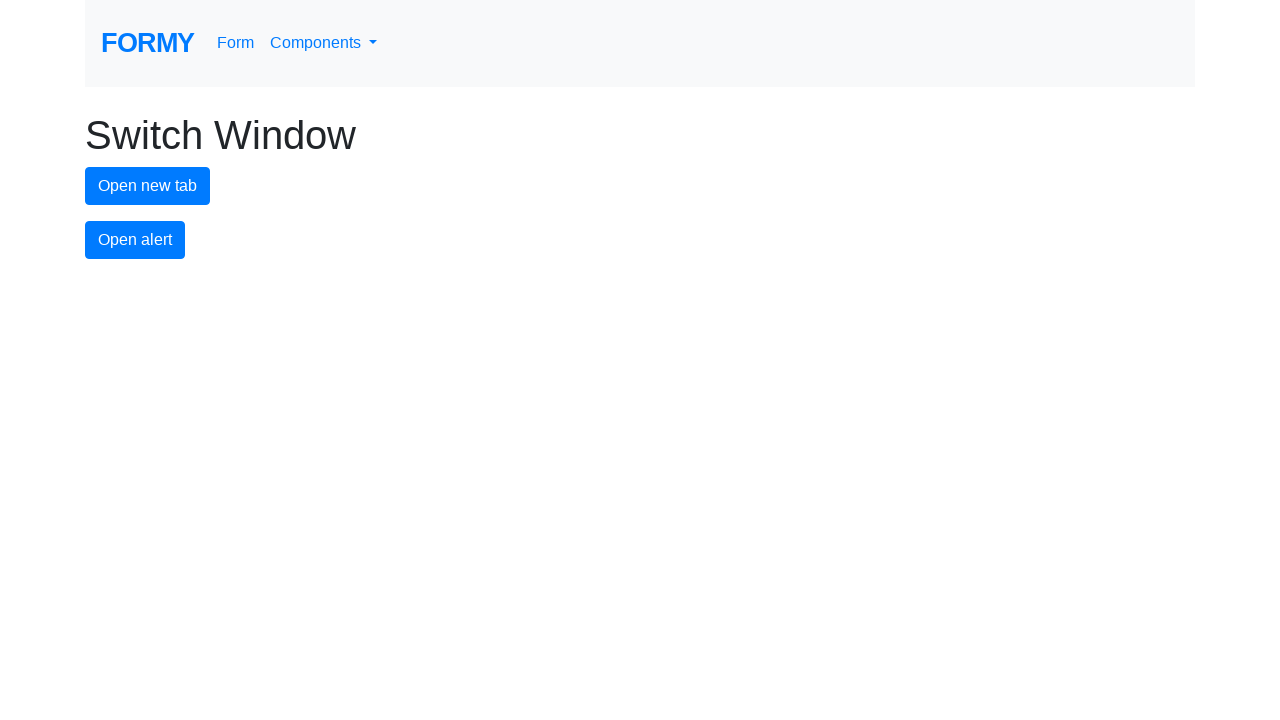

Set up dialog handler to accept alerts
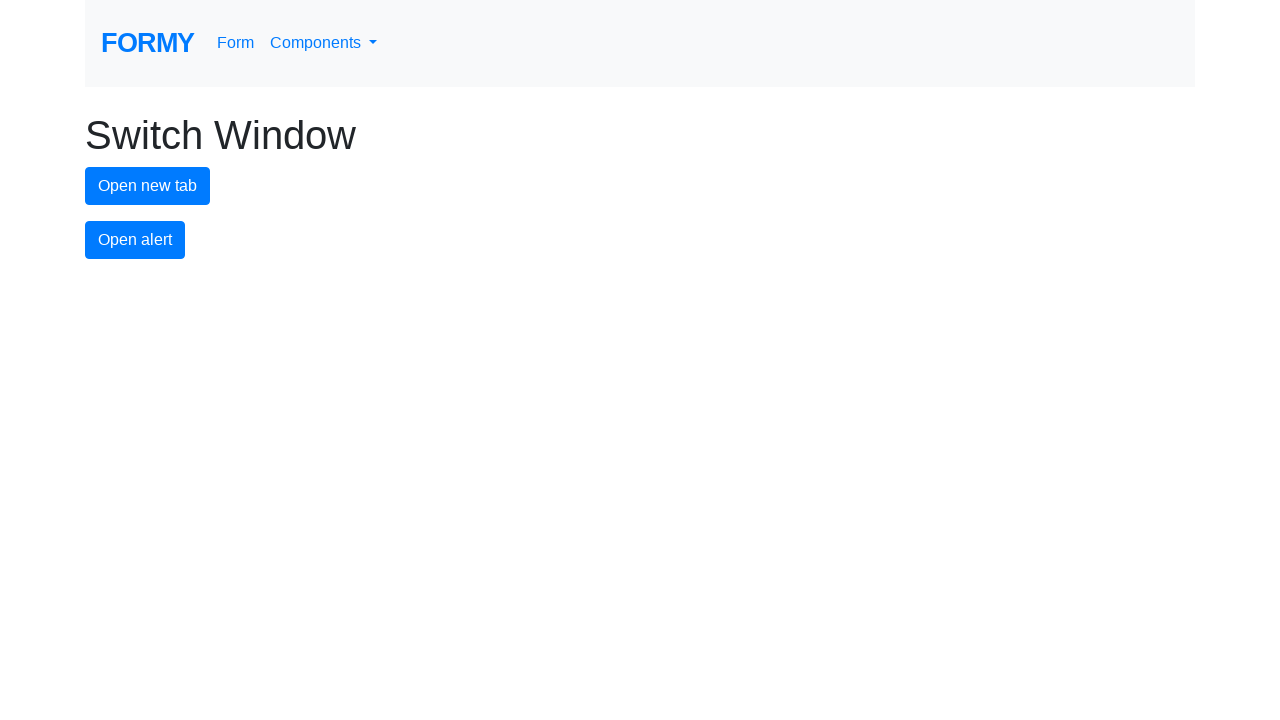

Clicked alert button to trigger JavaScript alert dialog at (135, 240) on #alert-button
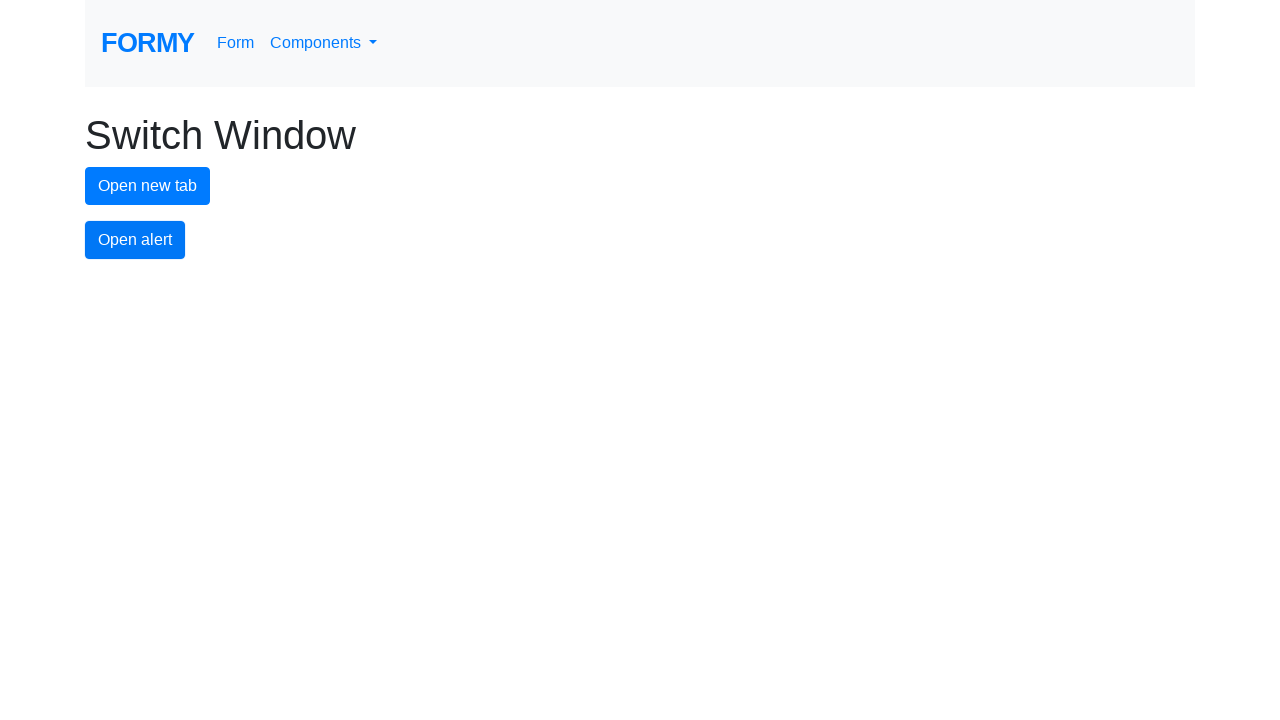

Waited for dialog handling to complete
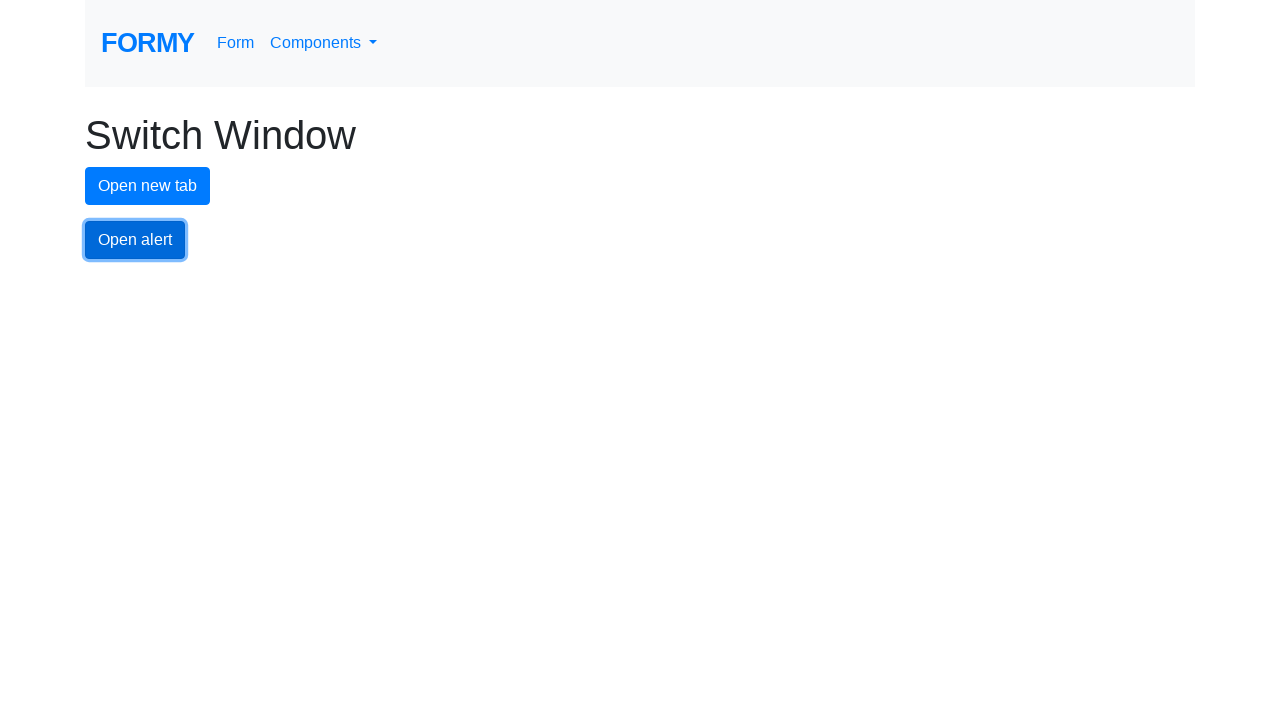

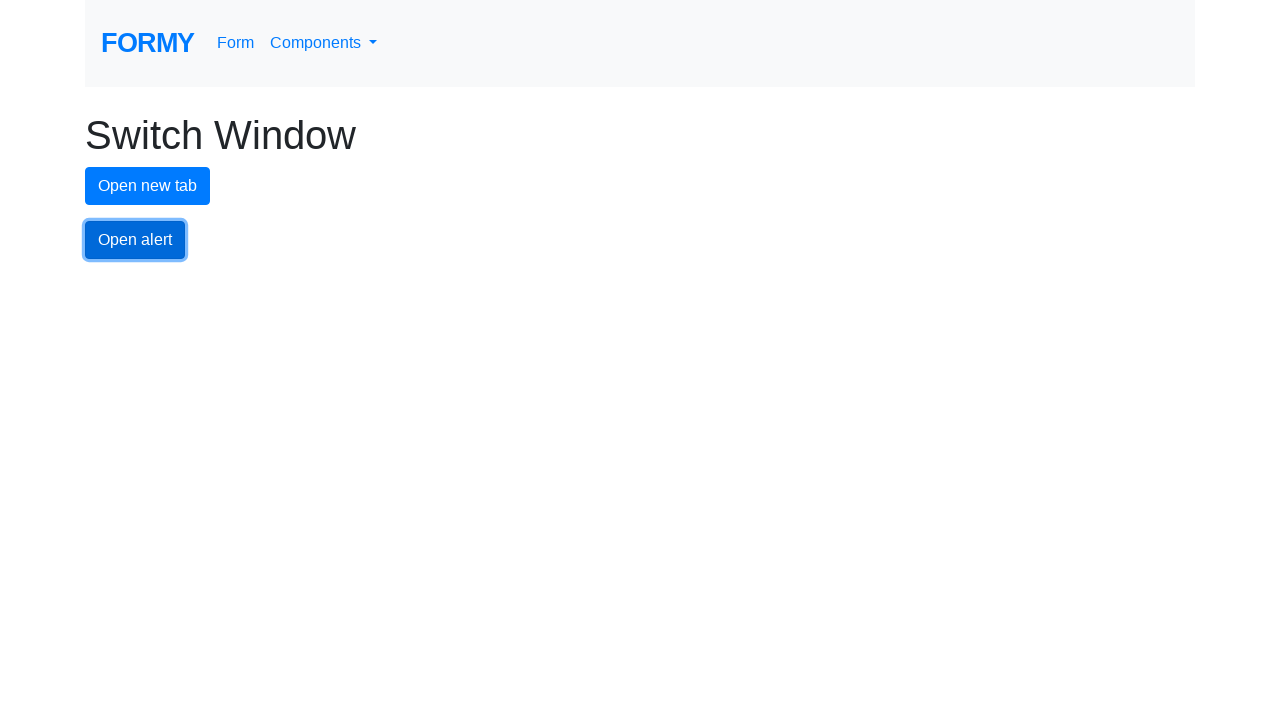